Tests increasing the size value by pressing right arrow keys three times on the size slider

Starting URL: https://labasse.github.io/fruits/portrait.html

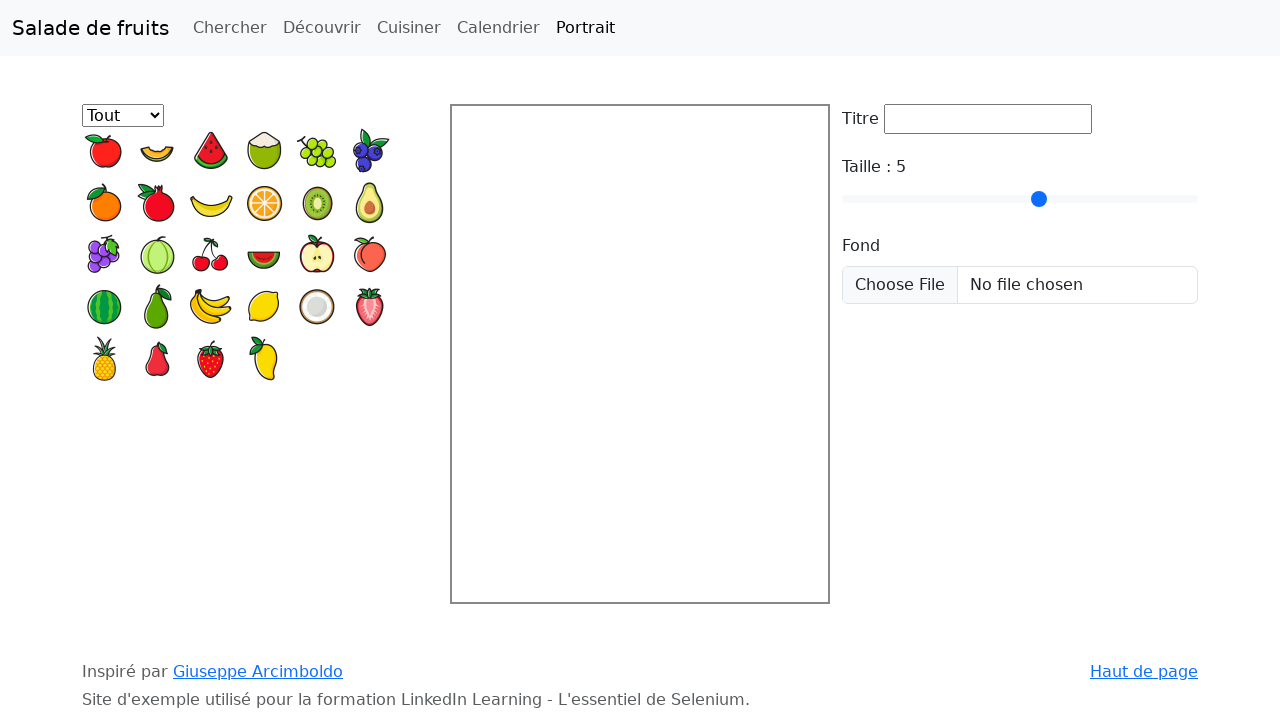

Clicked on the size slider element at (1020, 199) on #taille
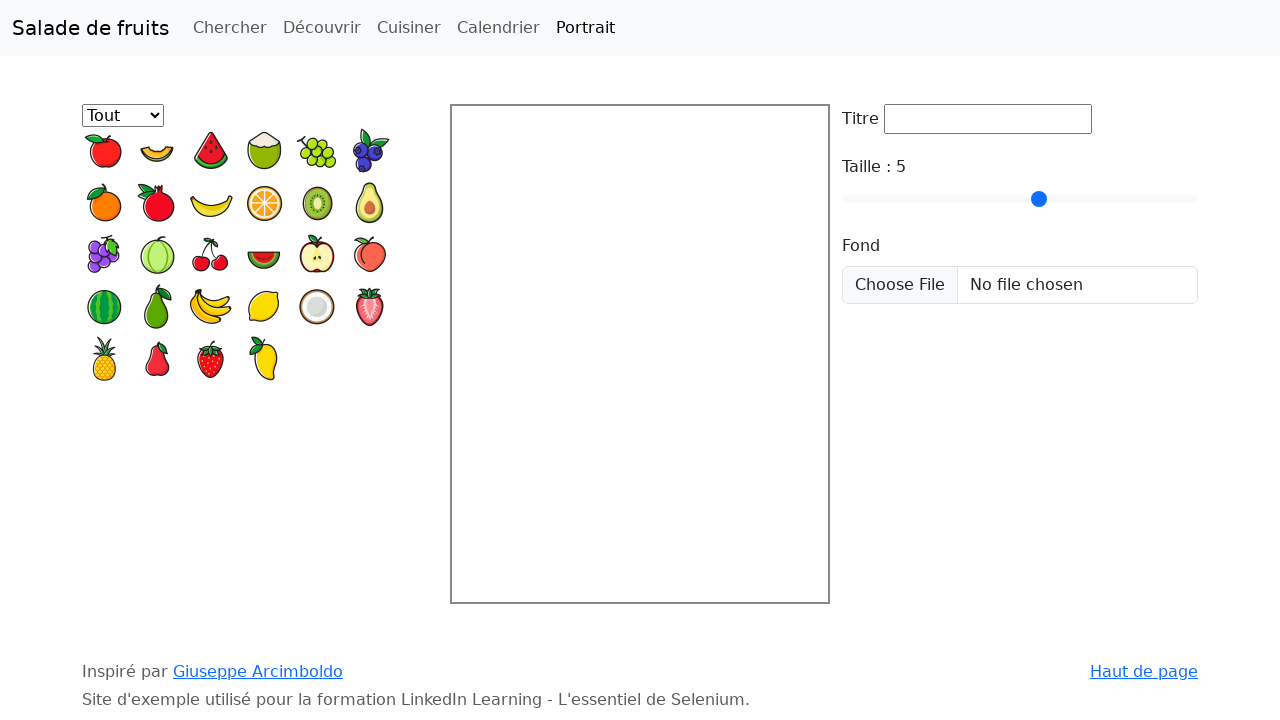

Pressed right arrow key once on size slider on #taille
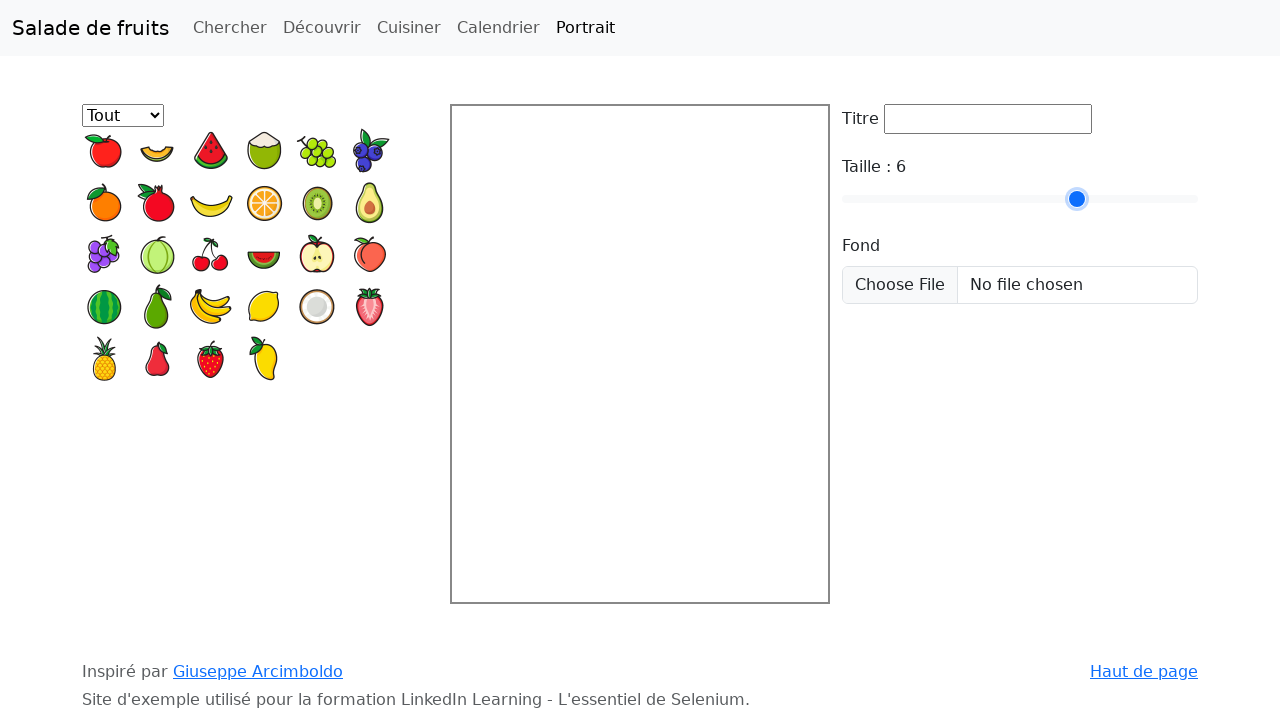

Pressed right arrow key twice on size slider on #taille
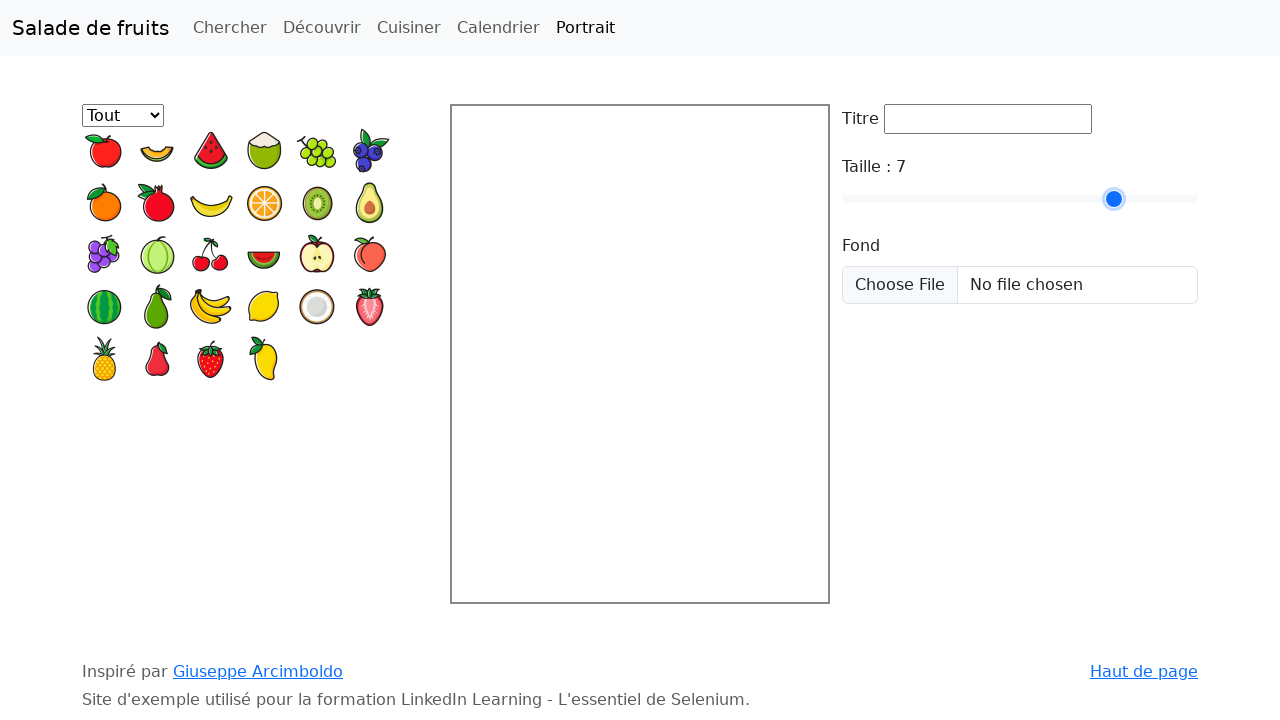

Pressed right arrow key three times on size slider on #taille
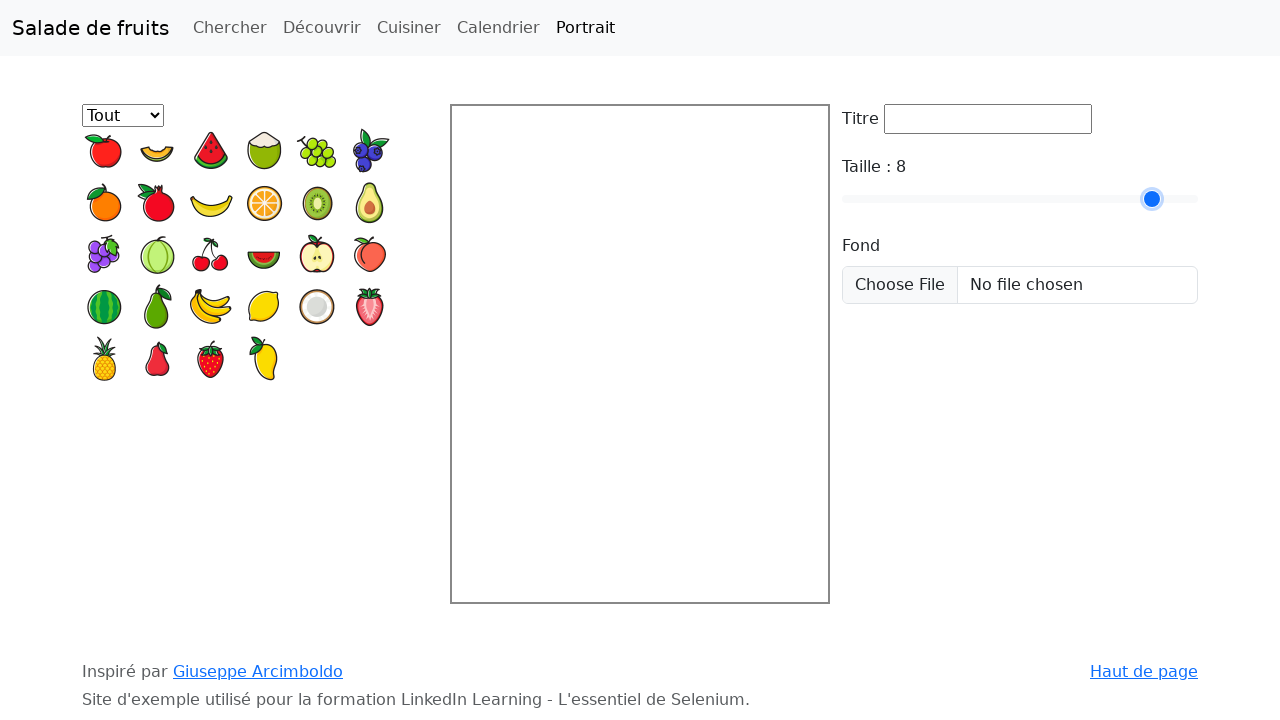

Size value element loaded and updated
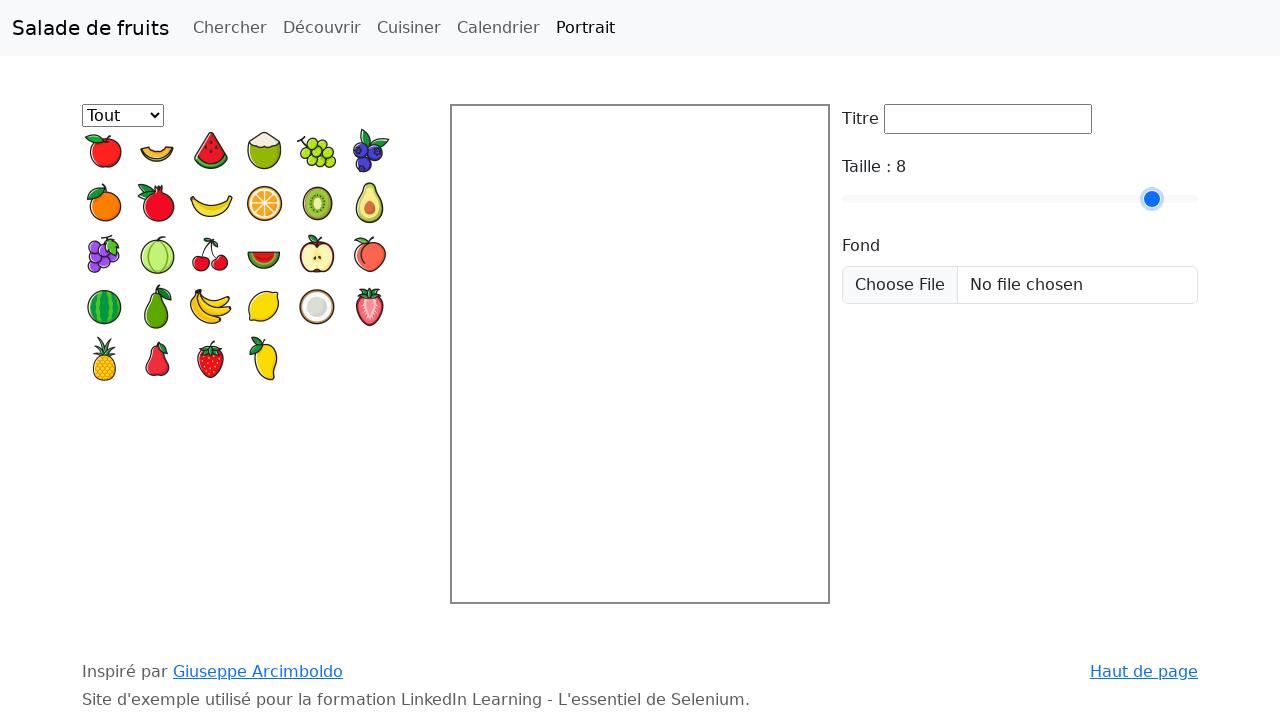

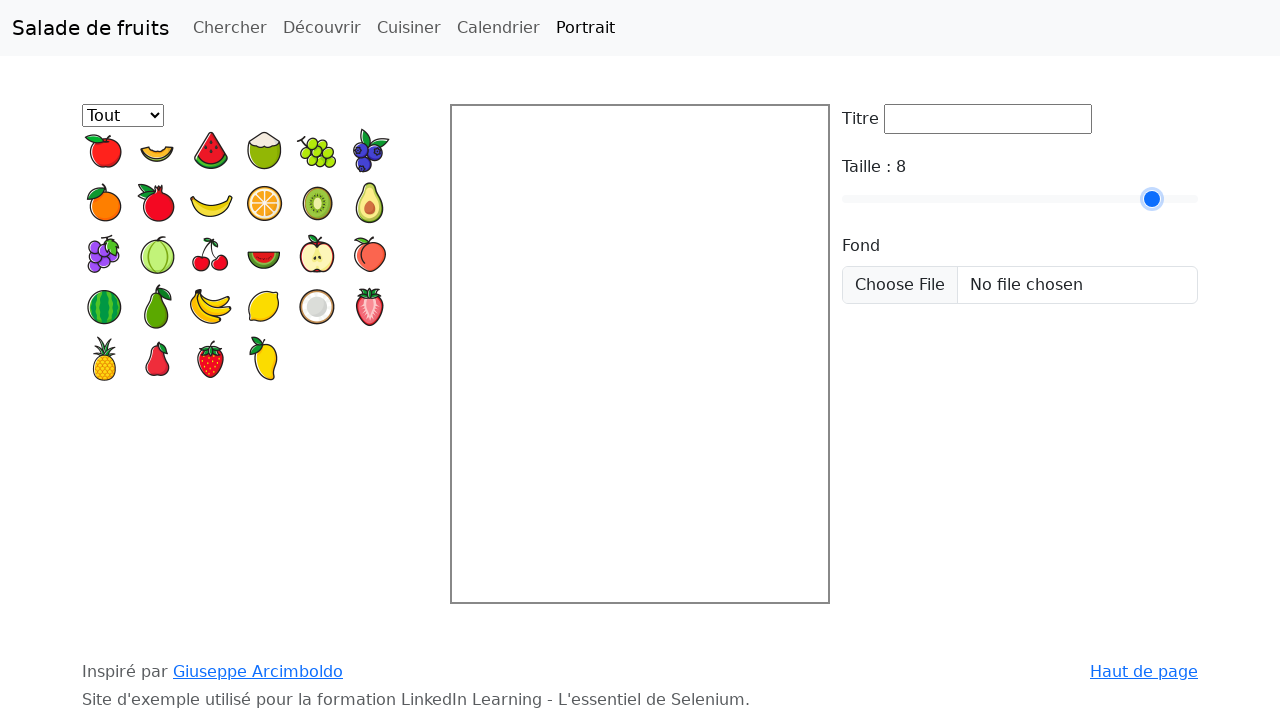